Navigates to Google Translate with a pre-filled Lithuanian to Chinese translation query and waits for the translation result to appear.

Starting URL: https://translate.google.com/?hl=en#view=home&op=translate&sl=lt&tl=zh-CN&text=laba%20diena

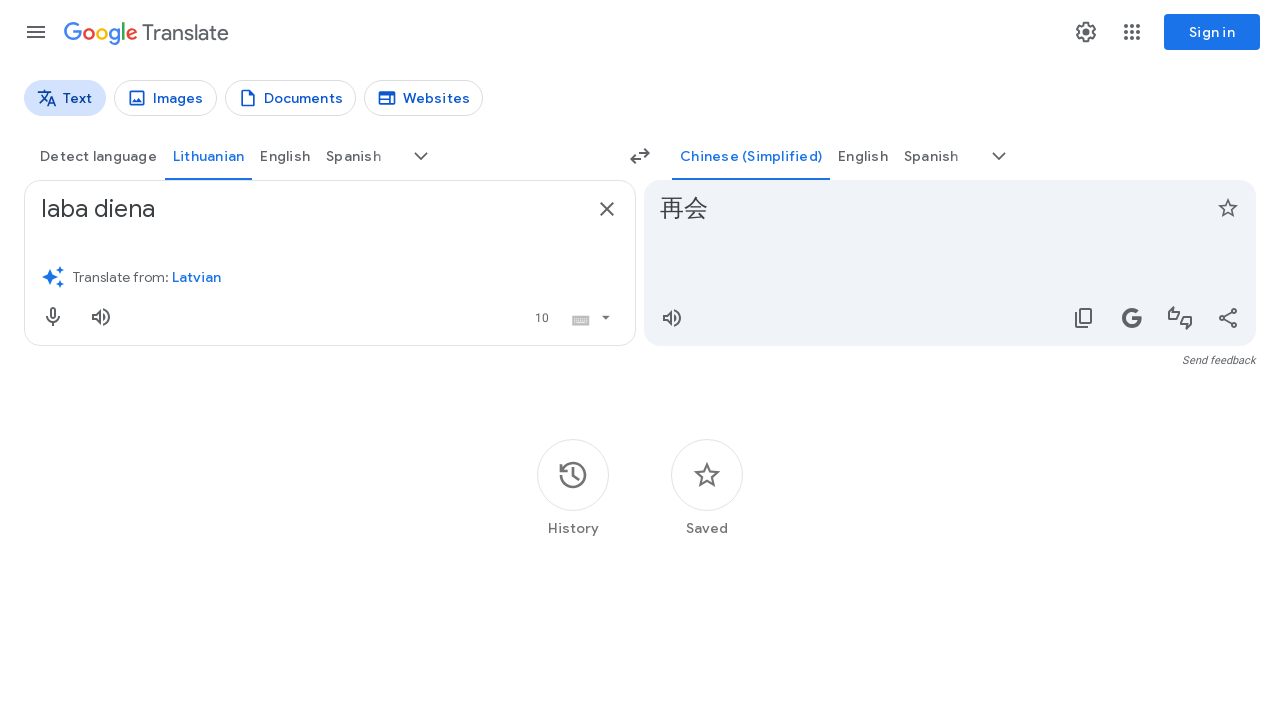

Navigated to Google Translate with Lithuanian to Chinese translation query for 'laba diena'
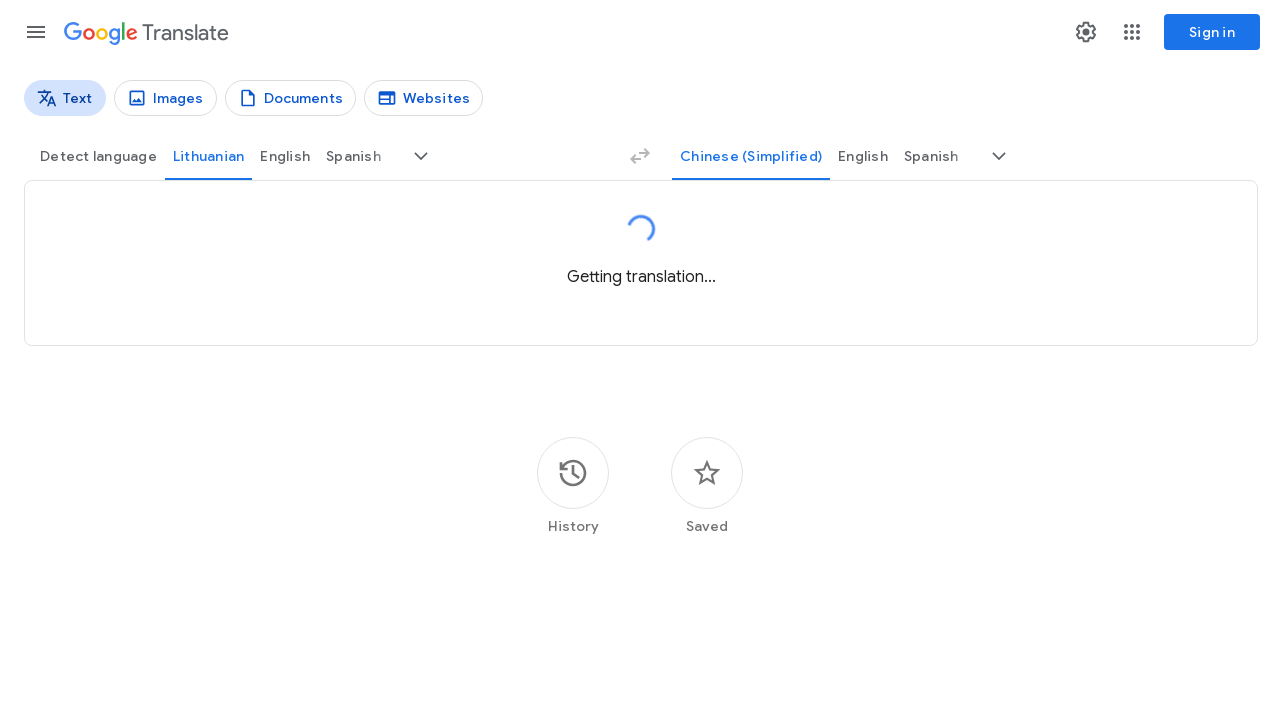

Translation result appeared on the page
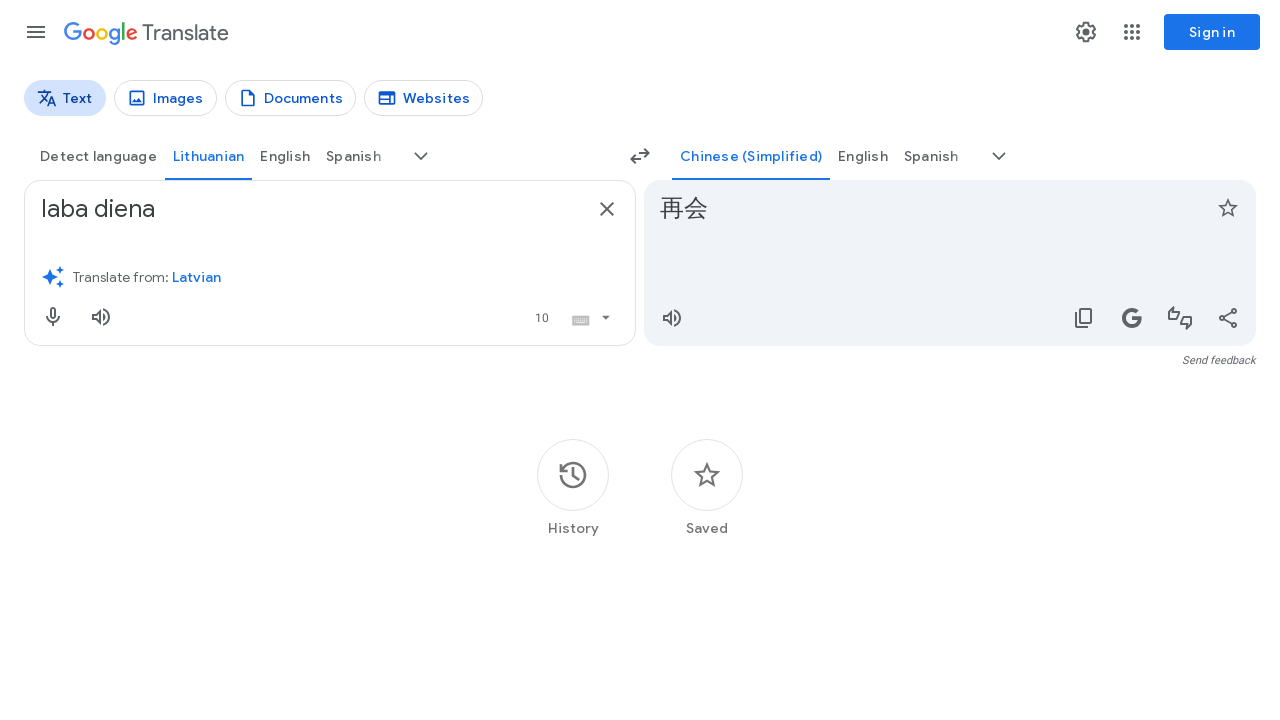

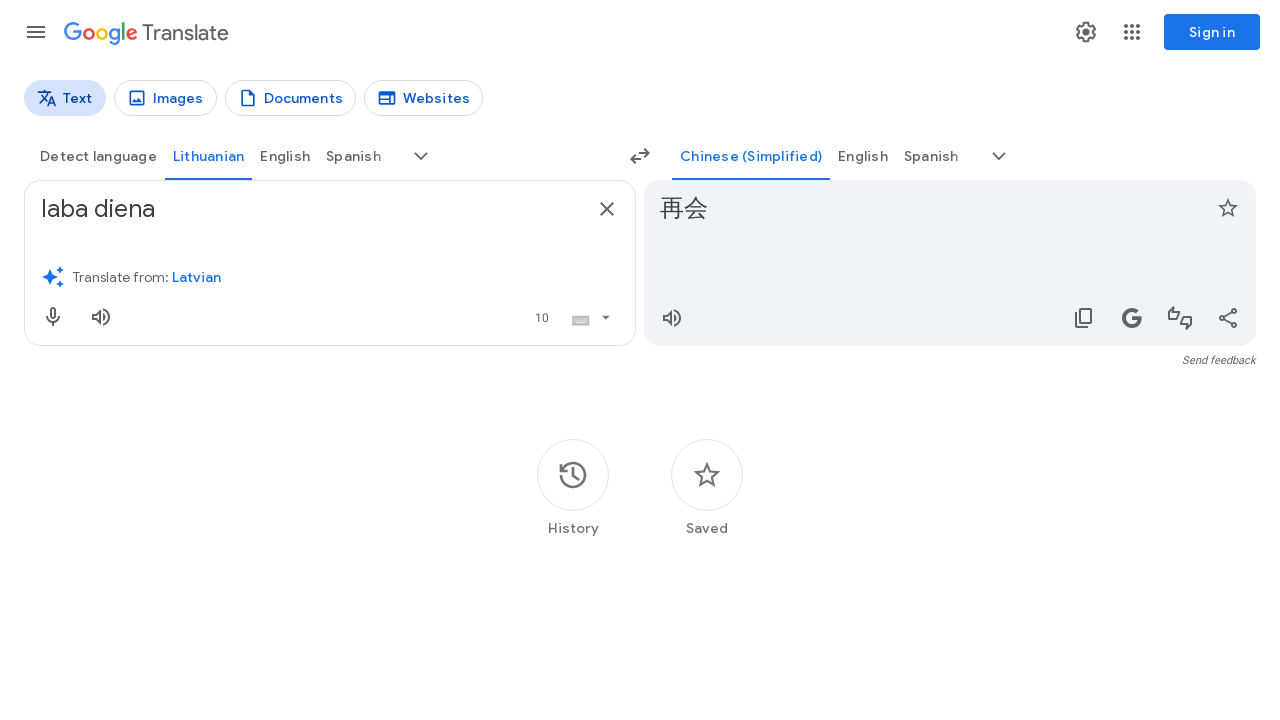